Verifies that basic elements are visible on a portfolio page, including the page title, main heading, profile image, and navigation tiles.

Starting URL: https://my-site-nextjs-seven.vercel.app/

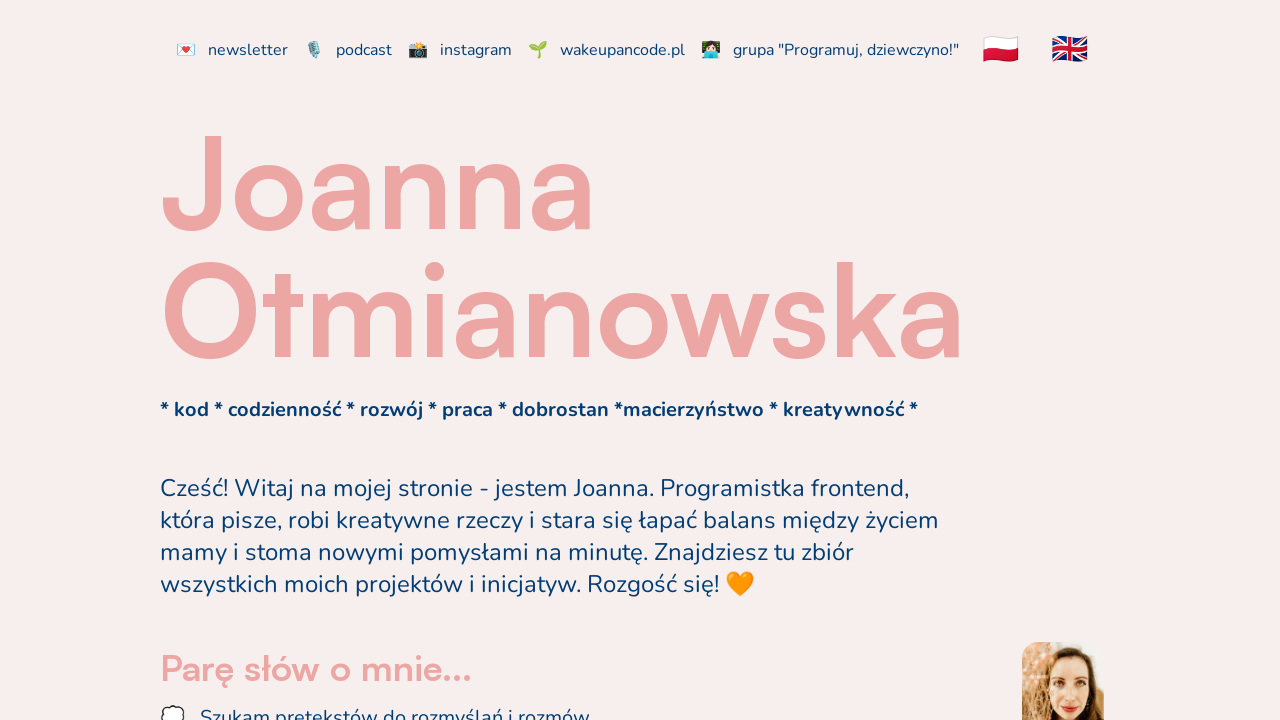

Navigated to portfolio page
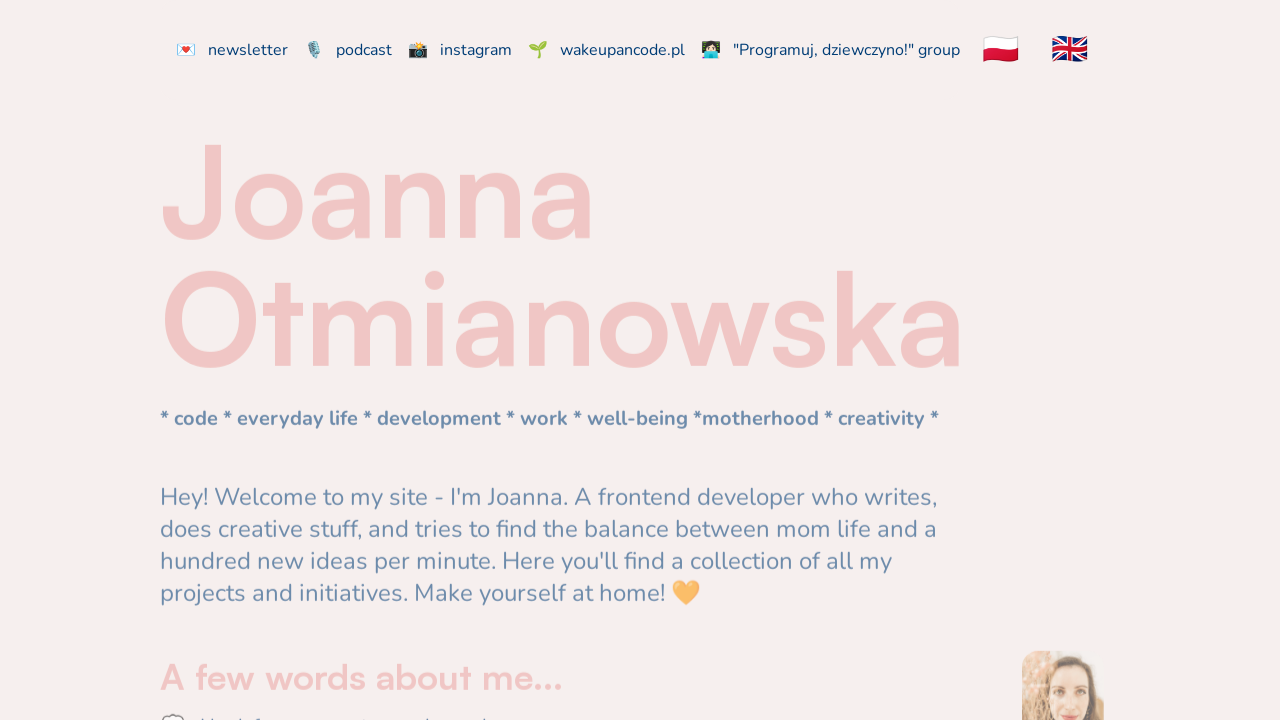

Main heading (h1) element became visible
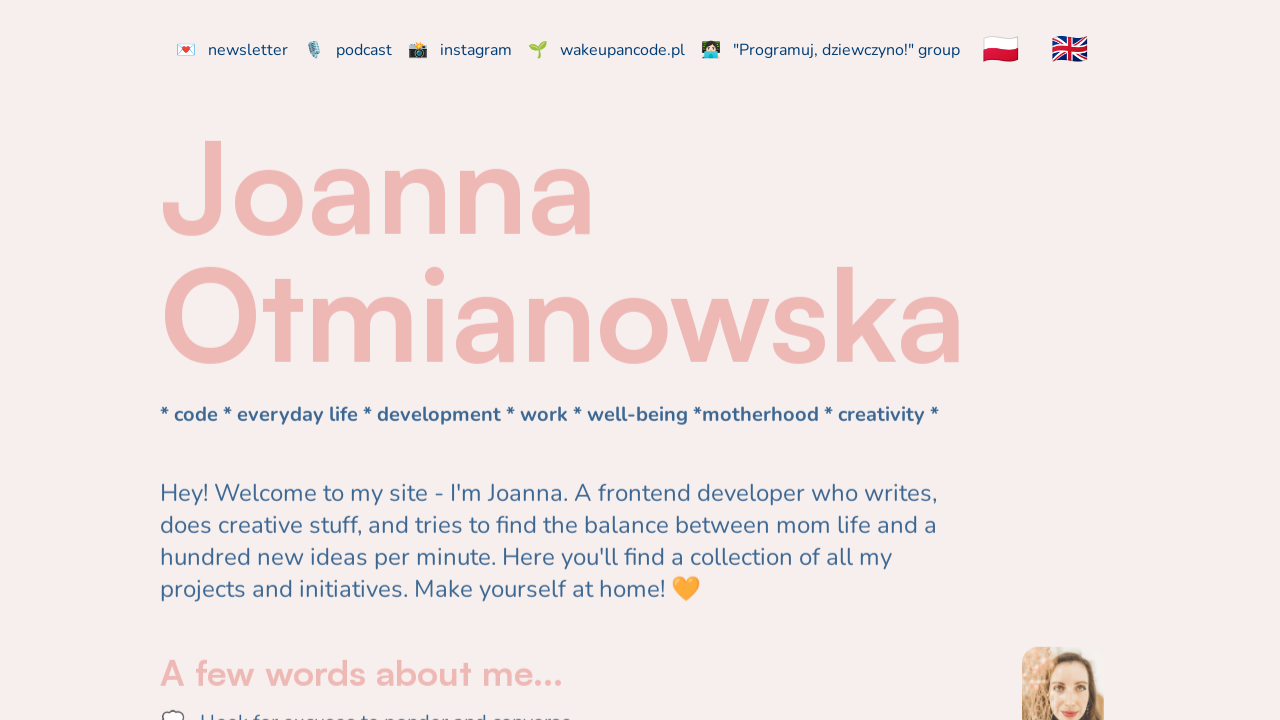

Retrieved main heading text: 'Joanna Otmianowska'
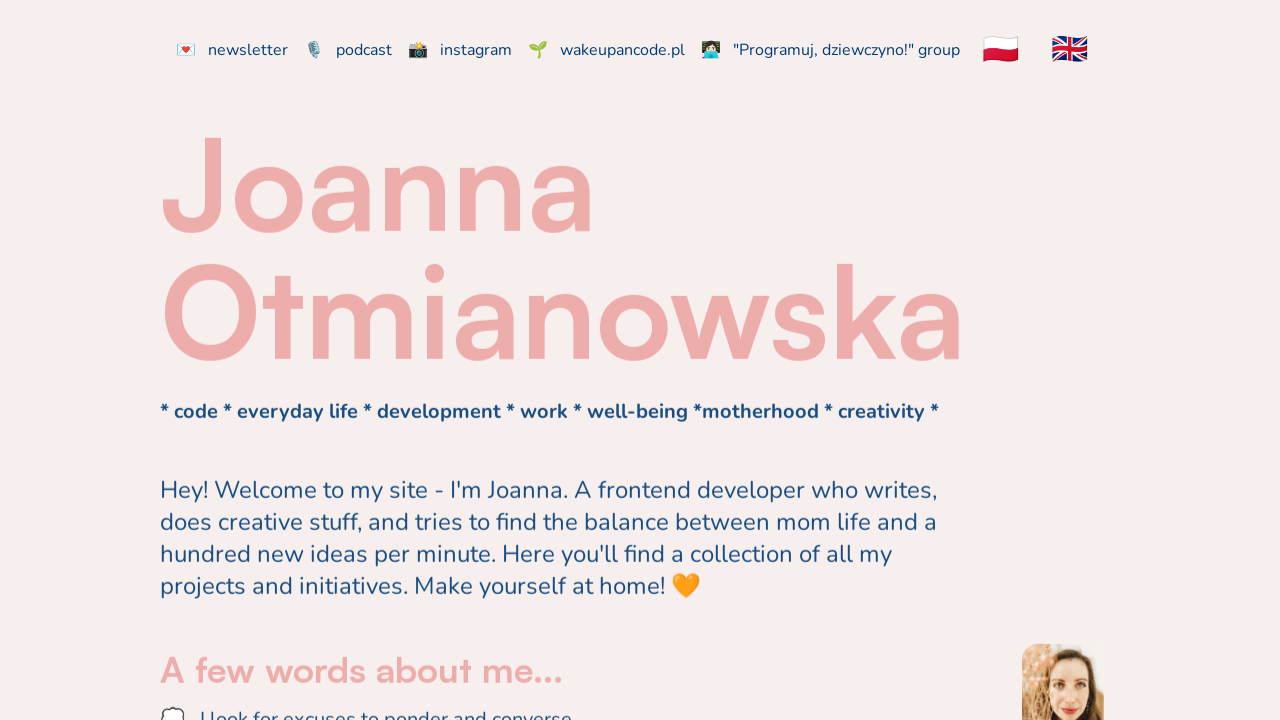

Verified main heading matches expected text 'Joanna Otmianowska'
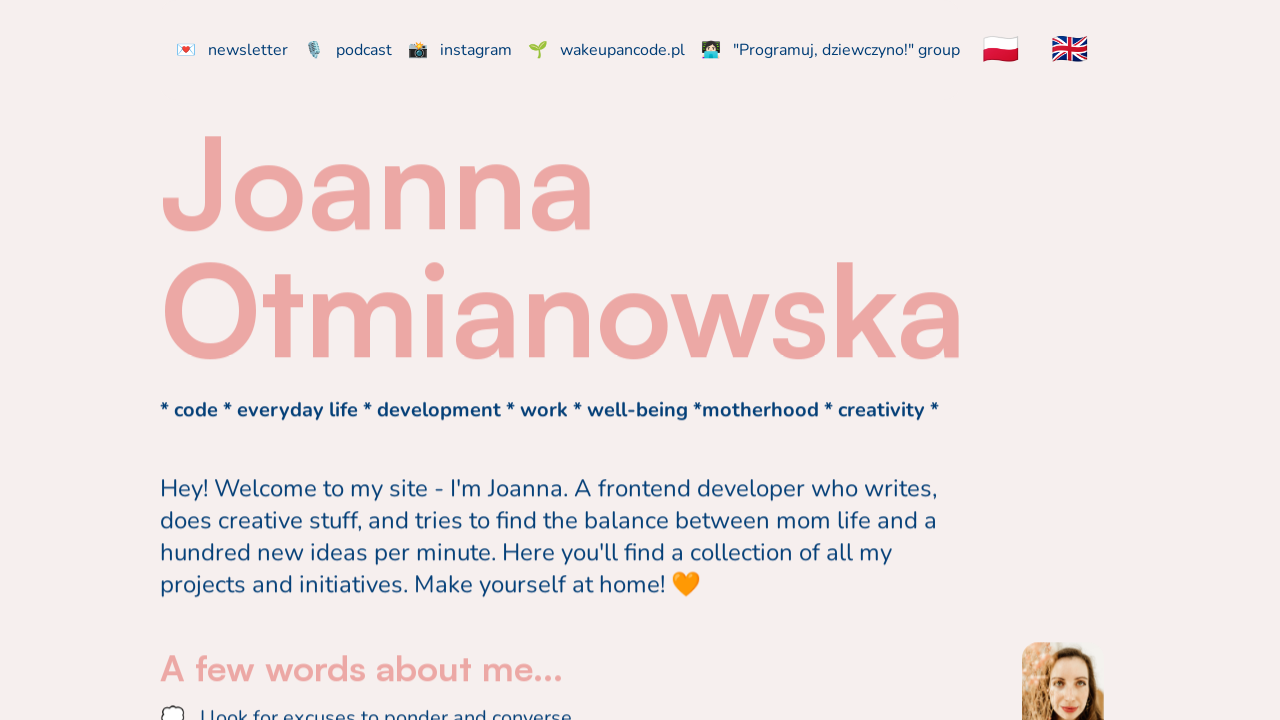

Checked profile image visibility: True
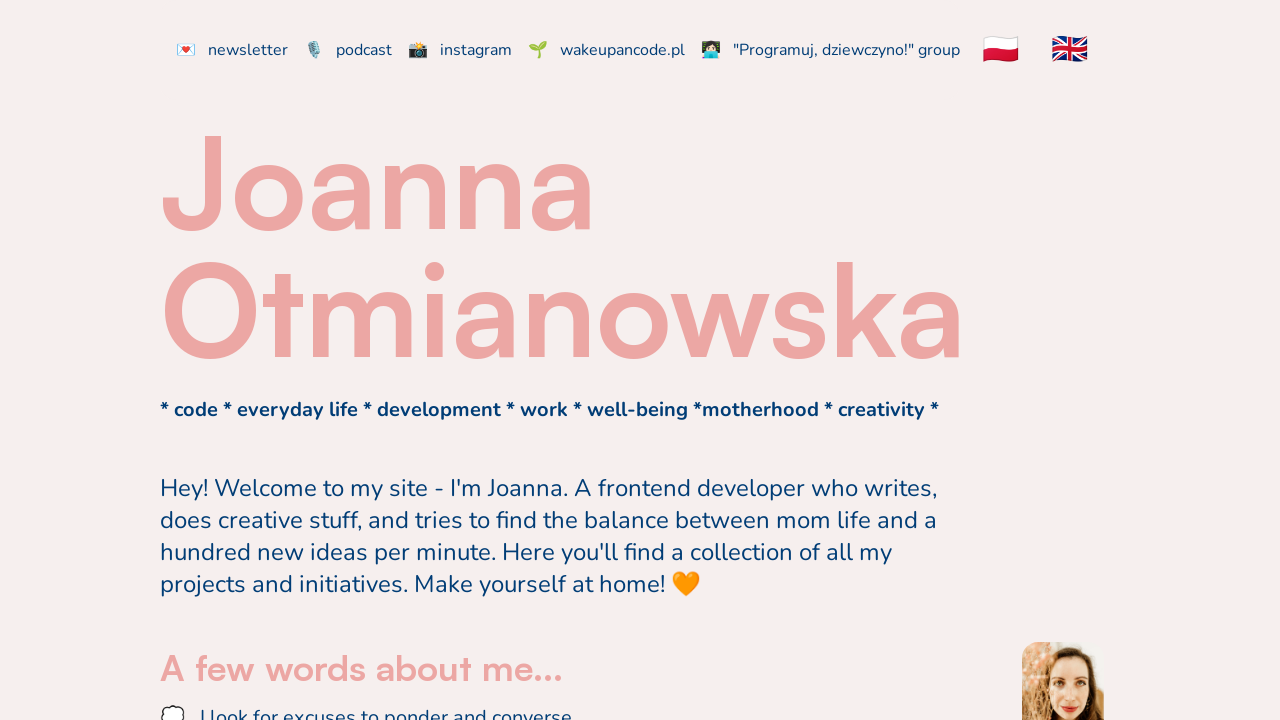

Verified profile image is visible
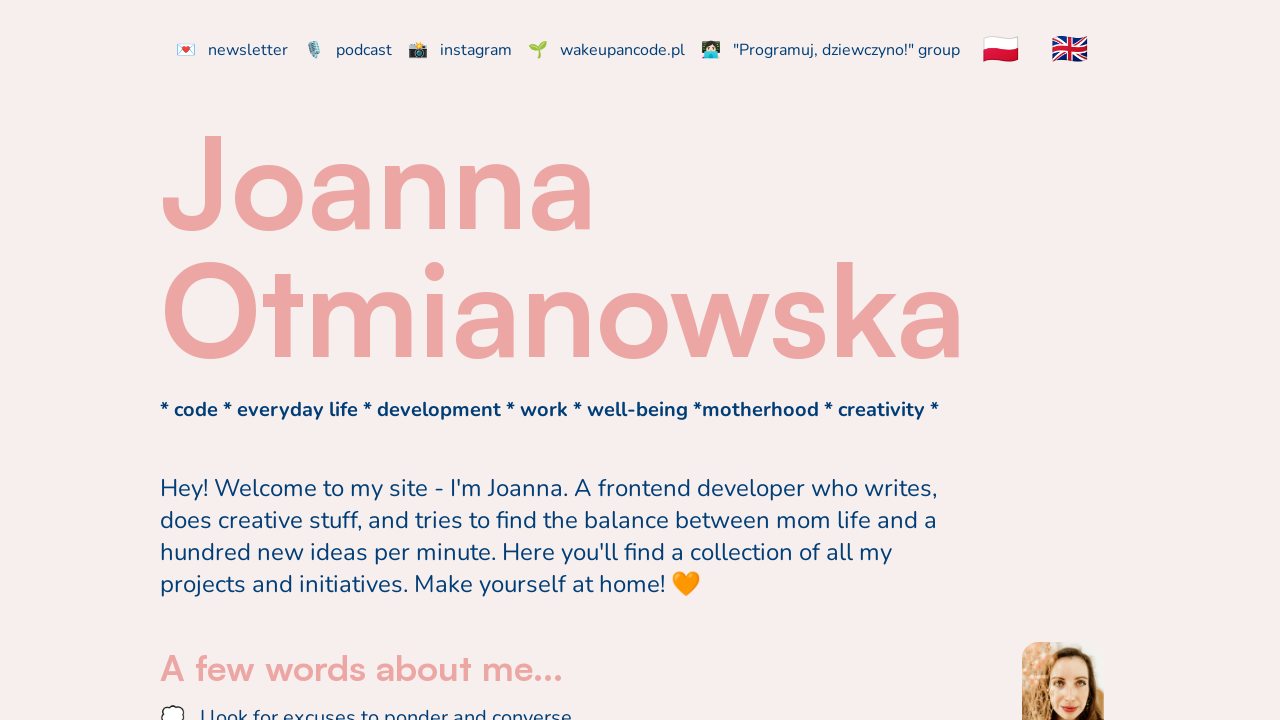

Found 20 navigation tiles on the page
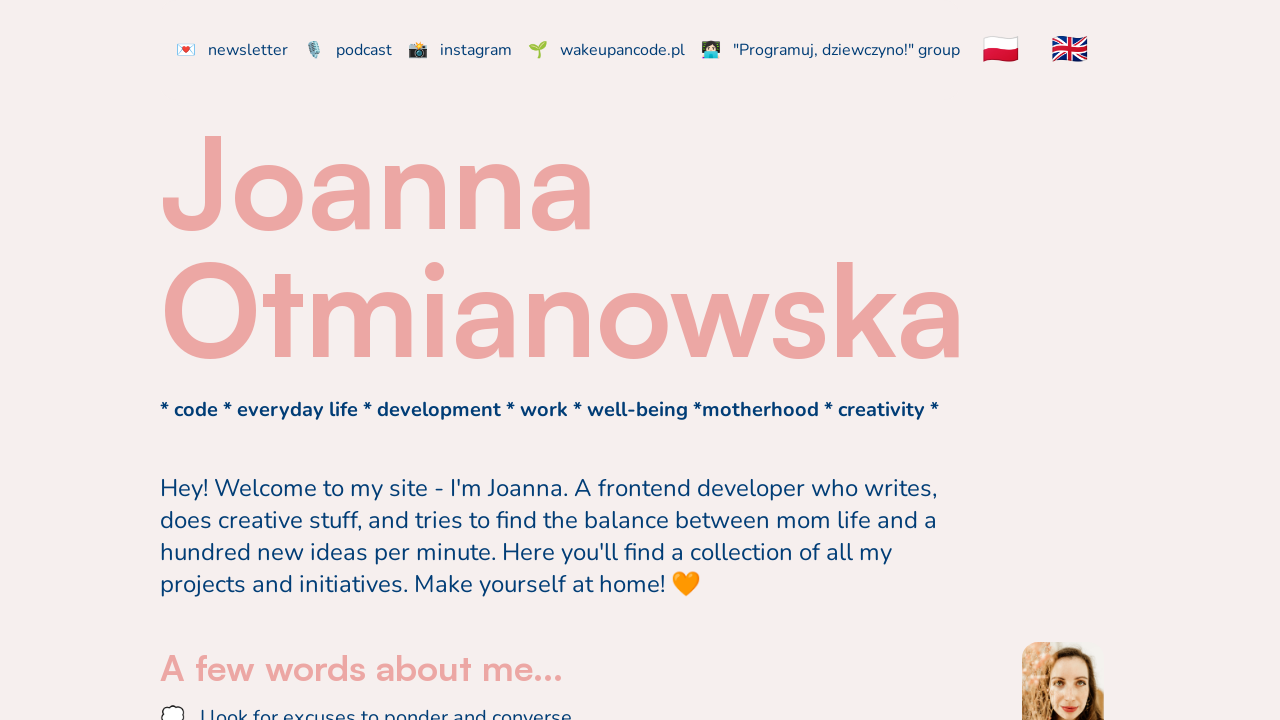

Verified that navigation tiles are present
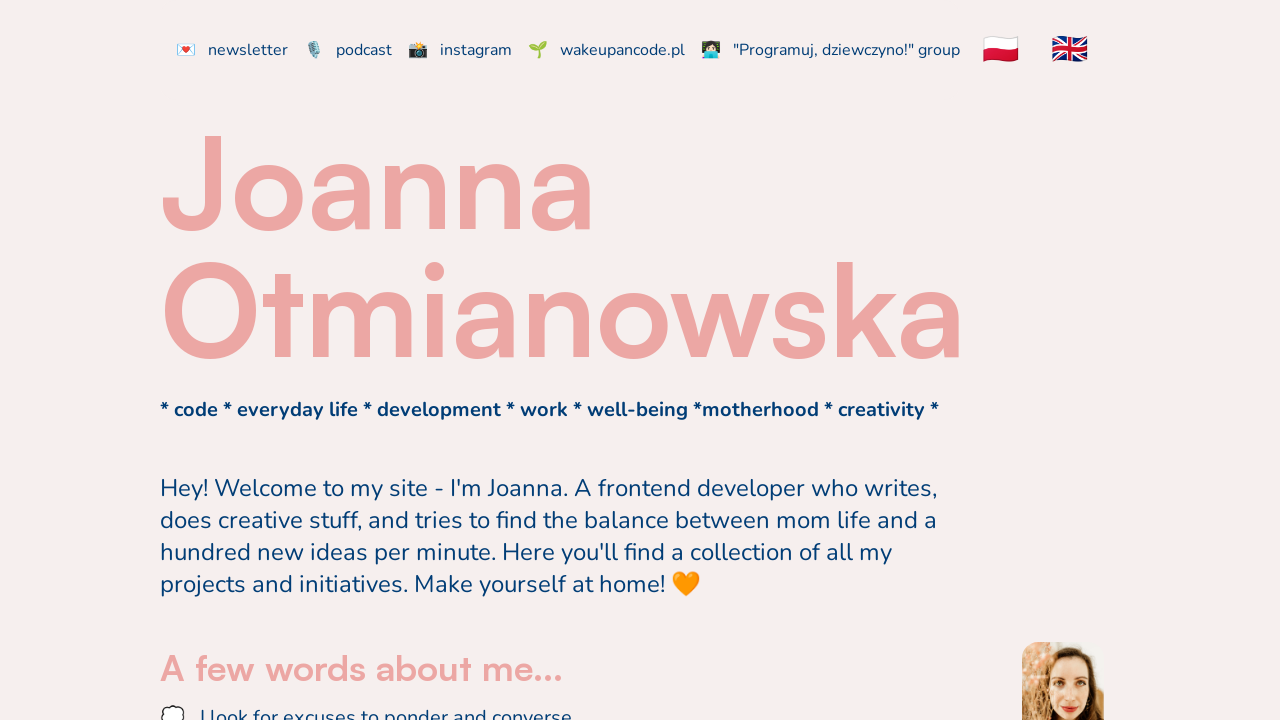

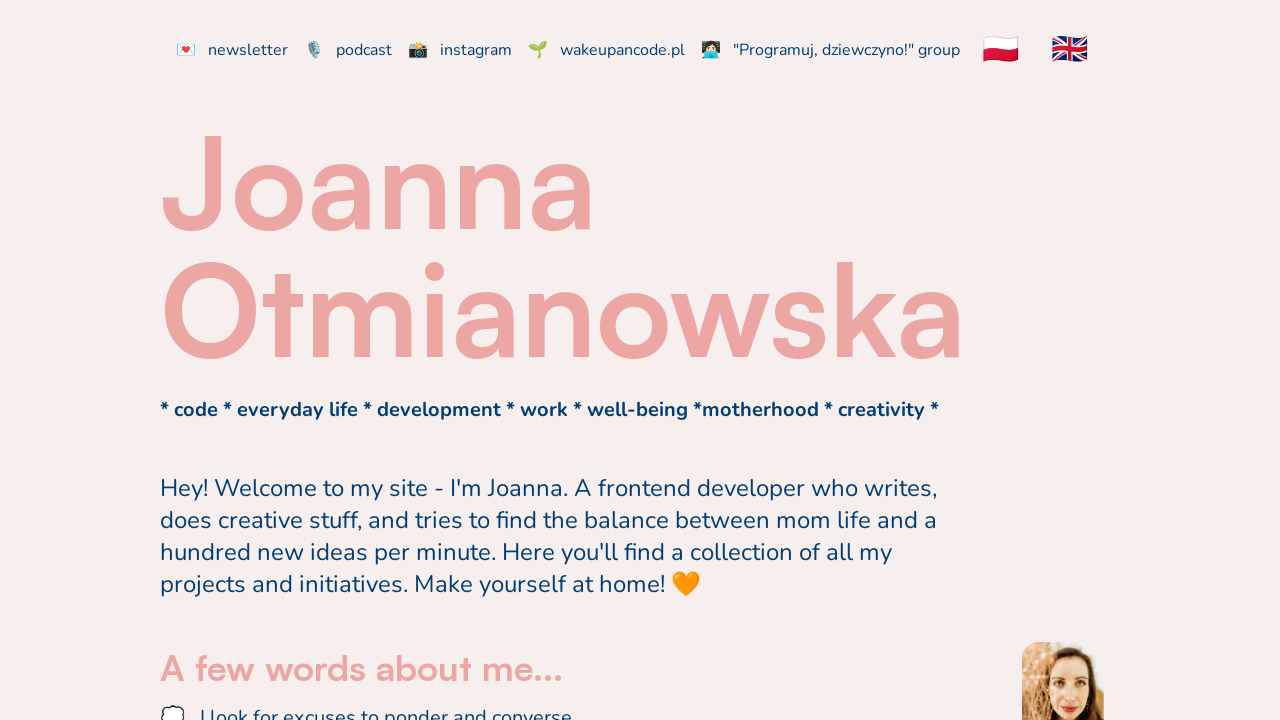